Navigates to a demo e-commerce site, counts the number of links and images on the page, and clicks on a specific product link

Starting URL: https://www.demoblaze.com/index.html

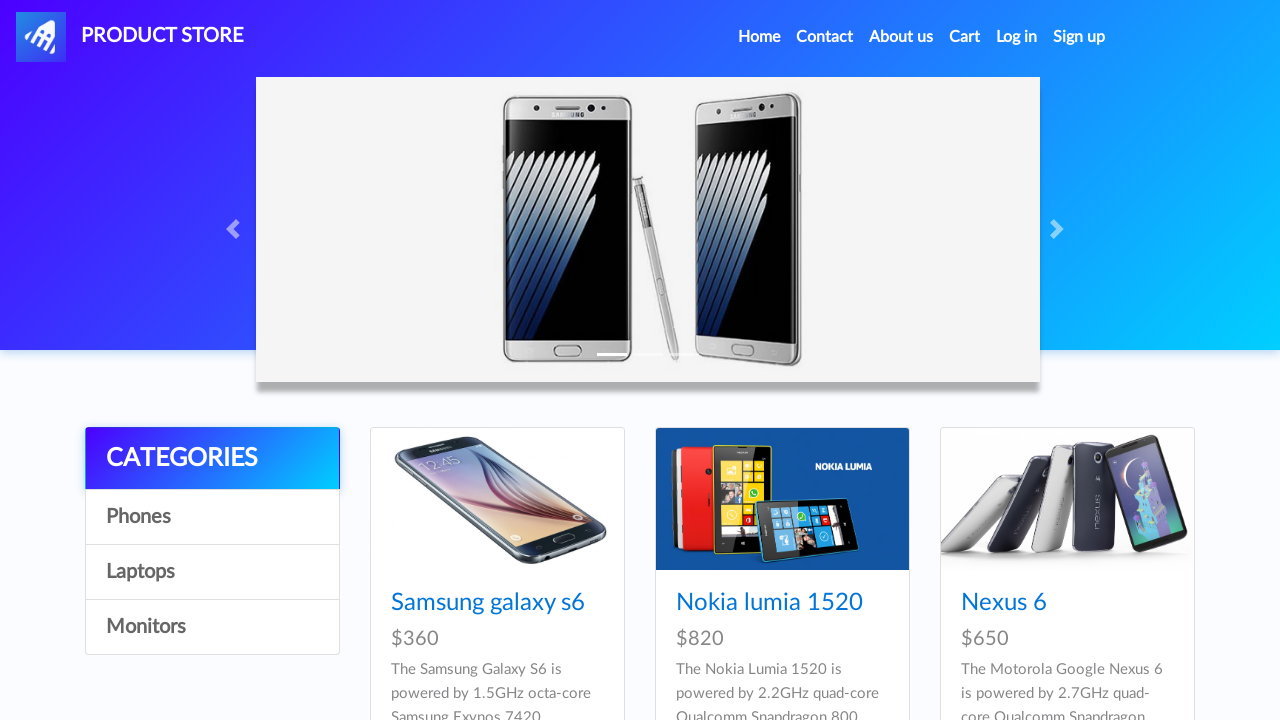

Navigated to DemoBlaze e-commerce site
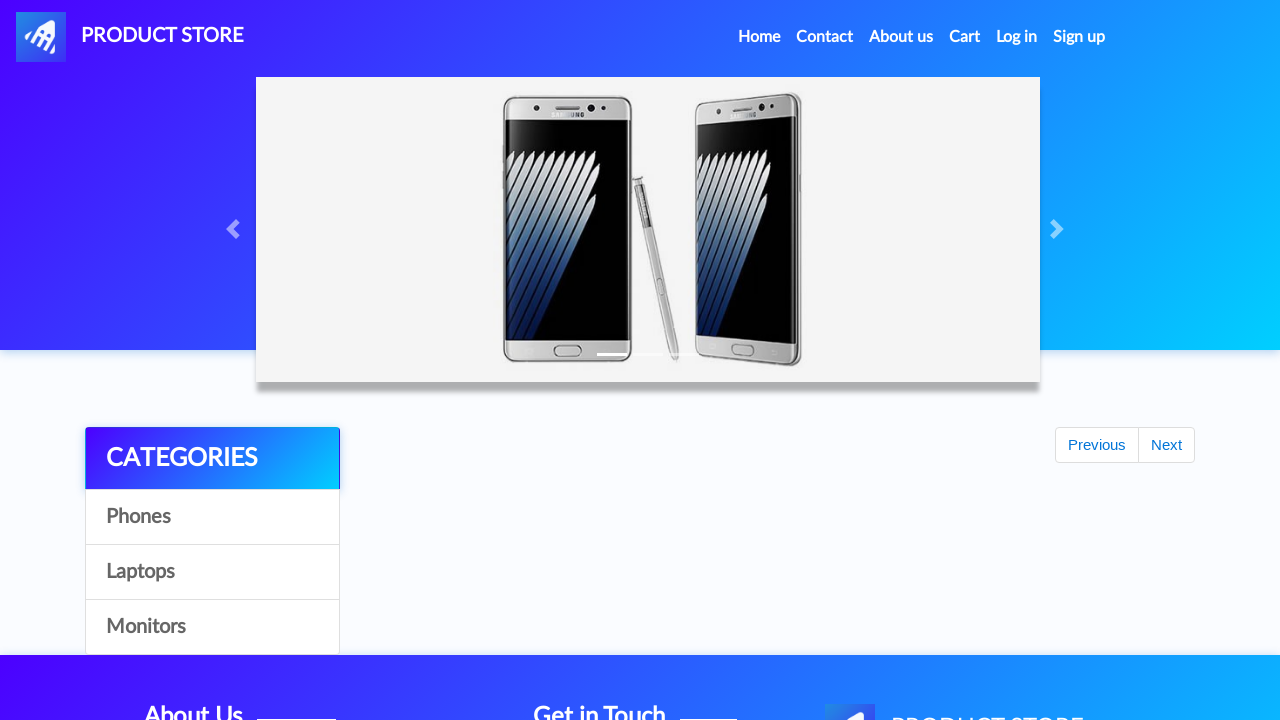

Retrieved all links on page - total count: 33
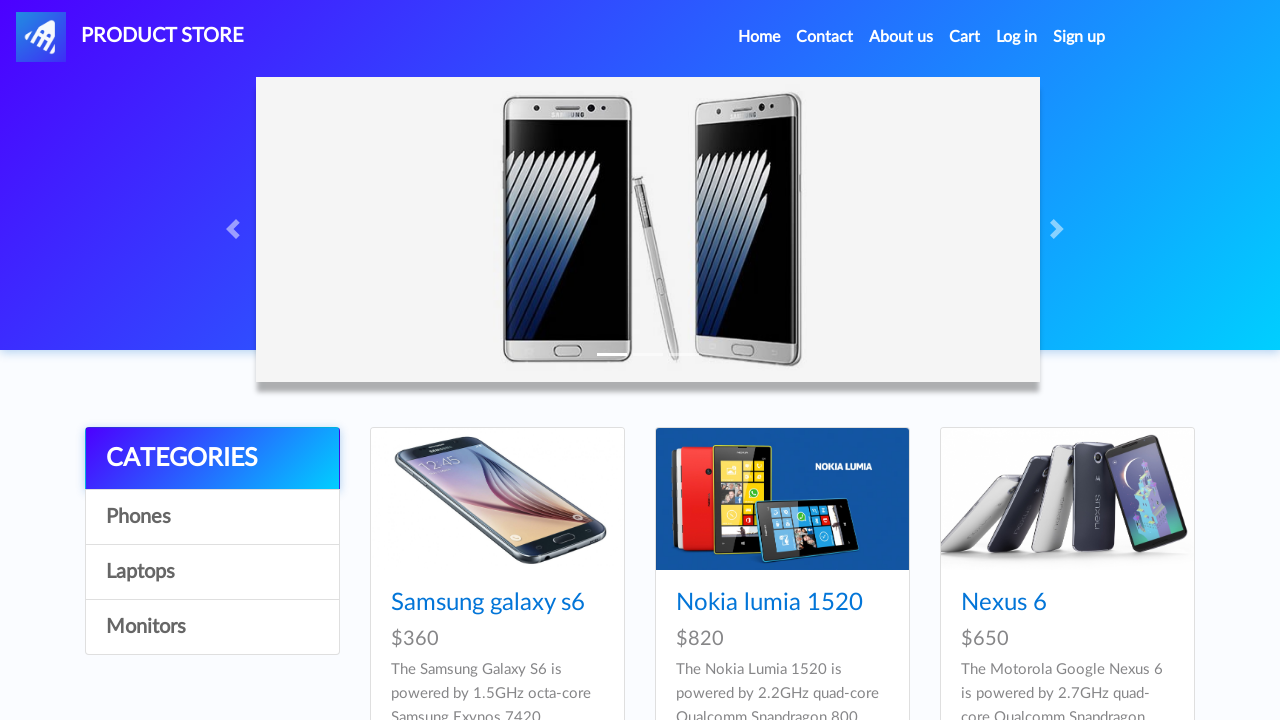

Printed text content of all links
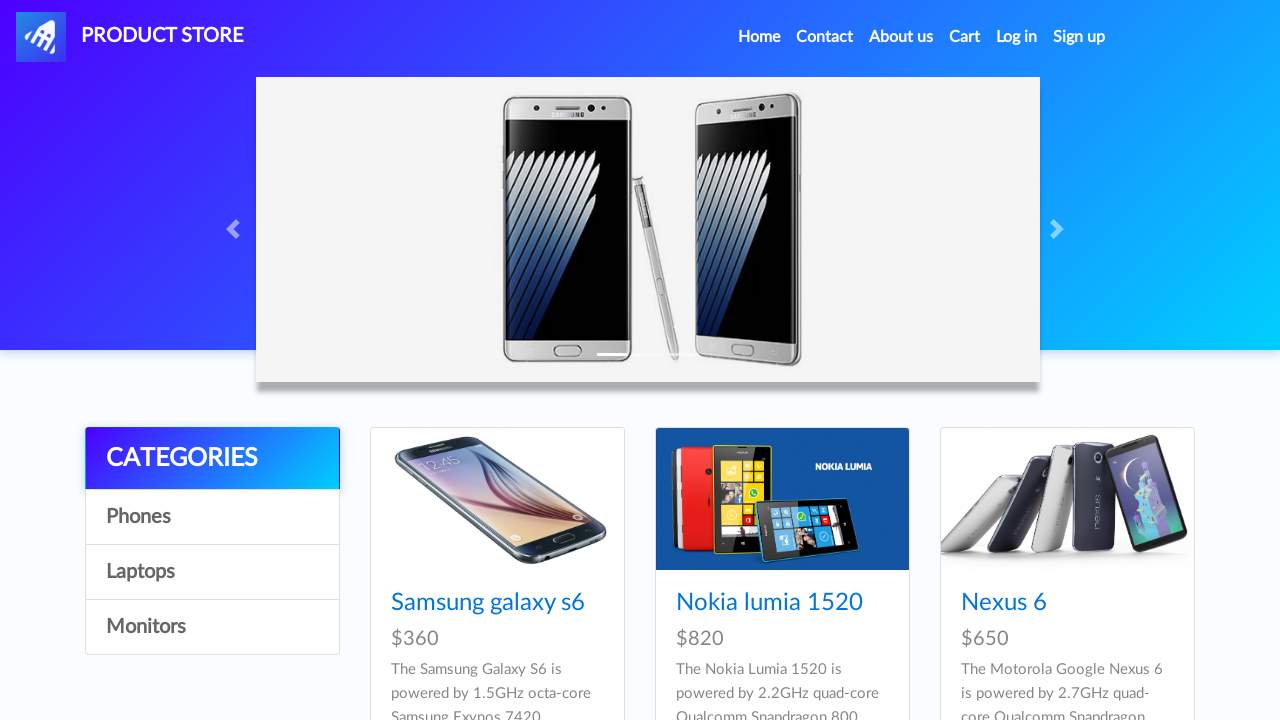

Retrieved all images on page - total count: 14
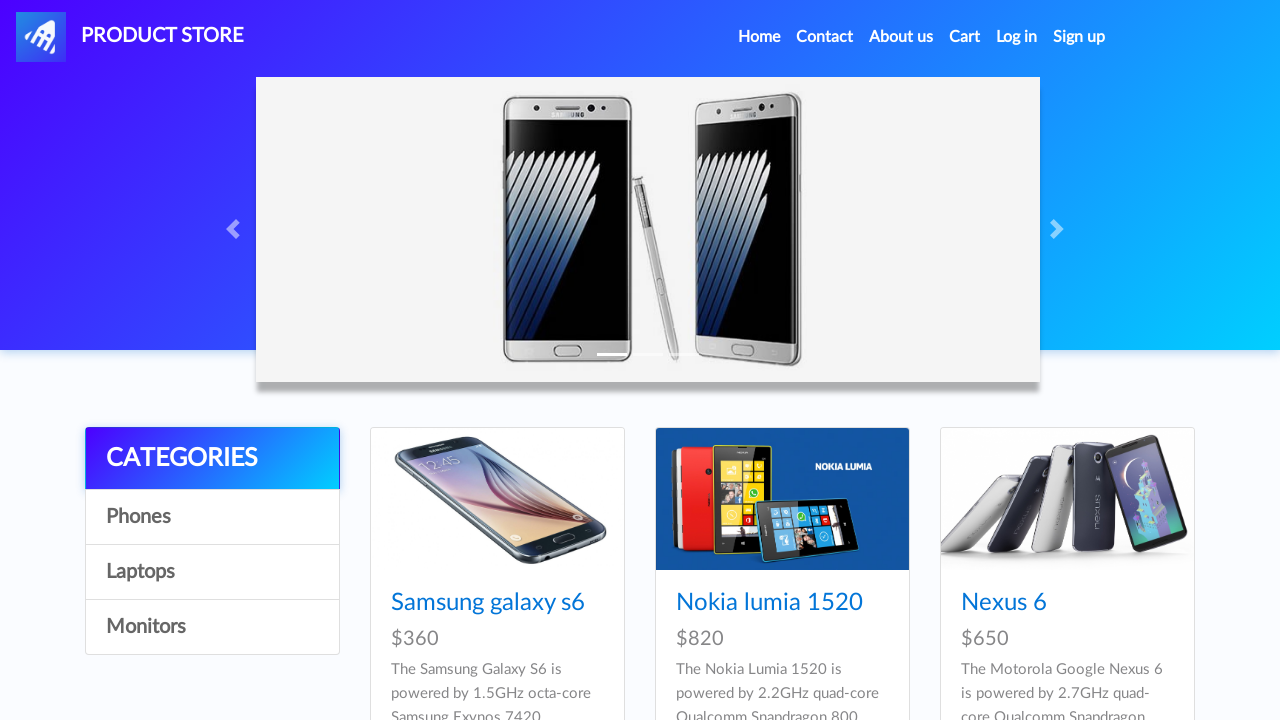

Clicked on Samsung galaxy s6 product link at (488, 603) on text=Samsung galaxy s6
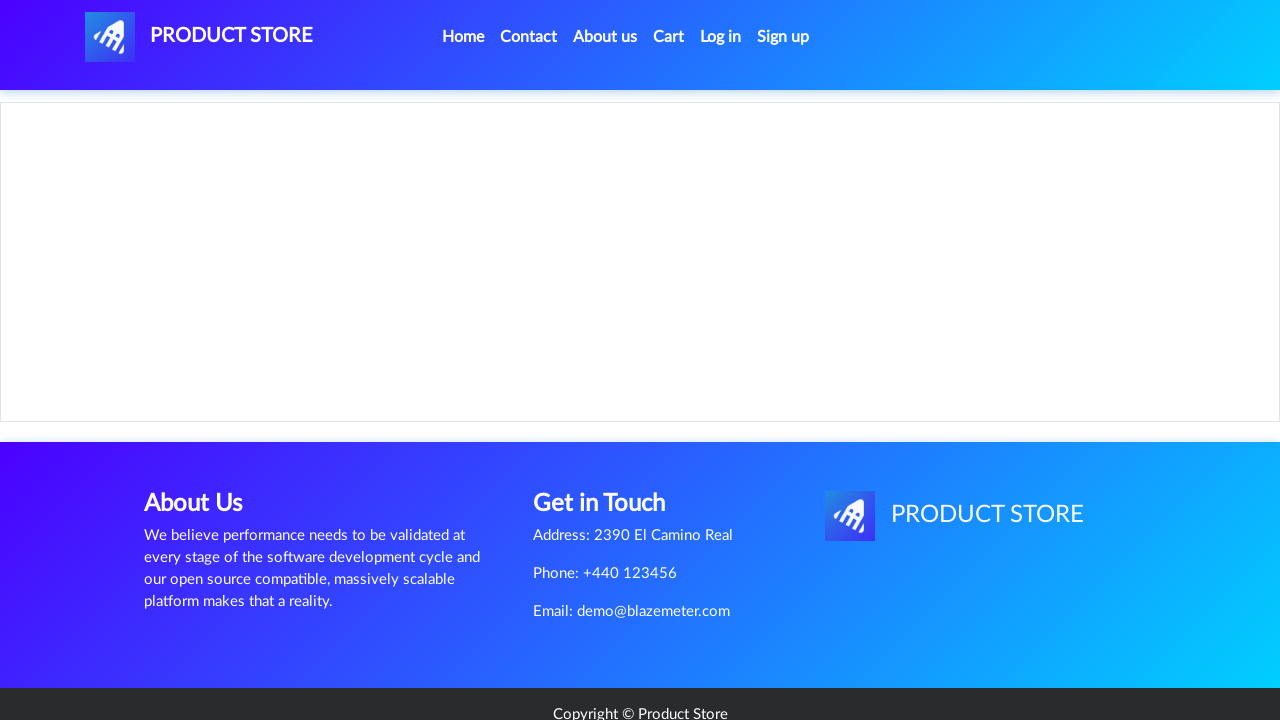

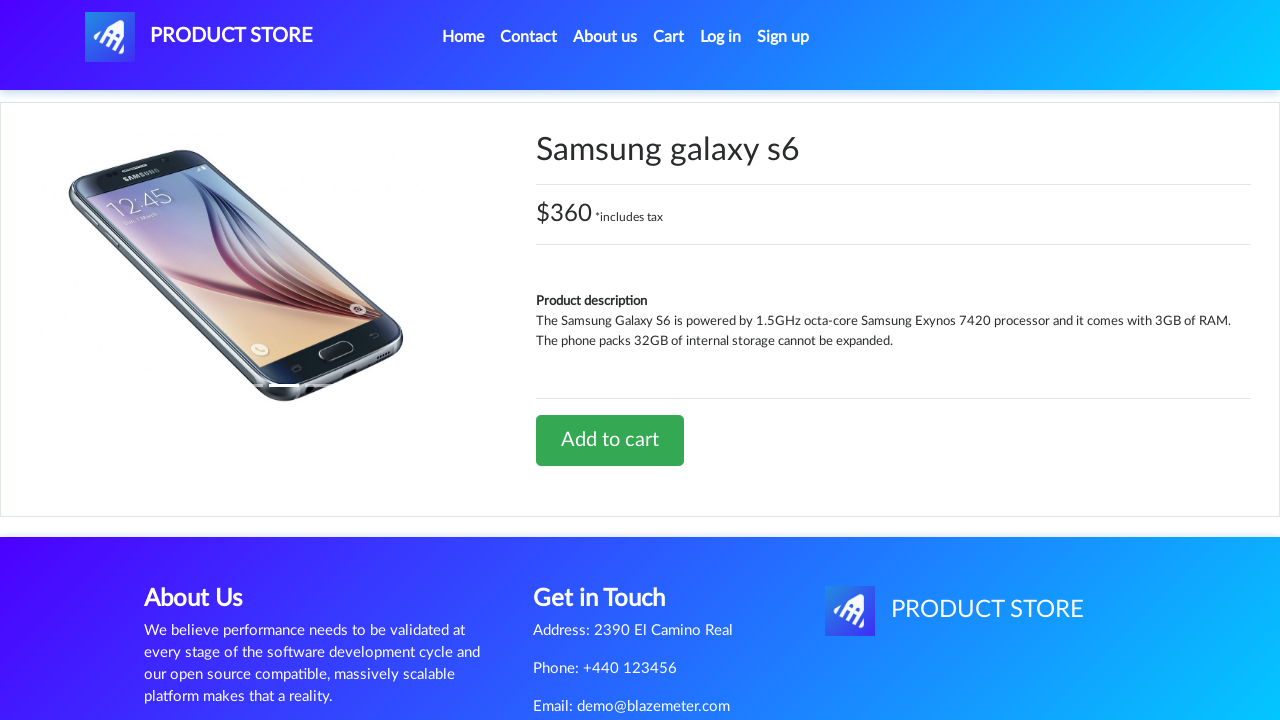